Tests dynamic loading where hidden elements become visible, then fills and submits a form

Starting URL: https://practice.cydeo.com/

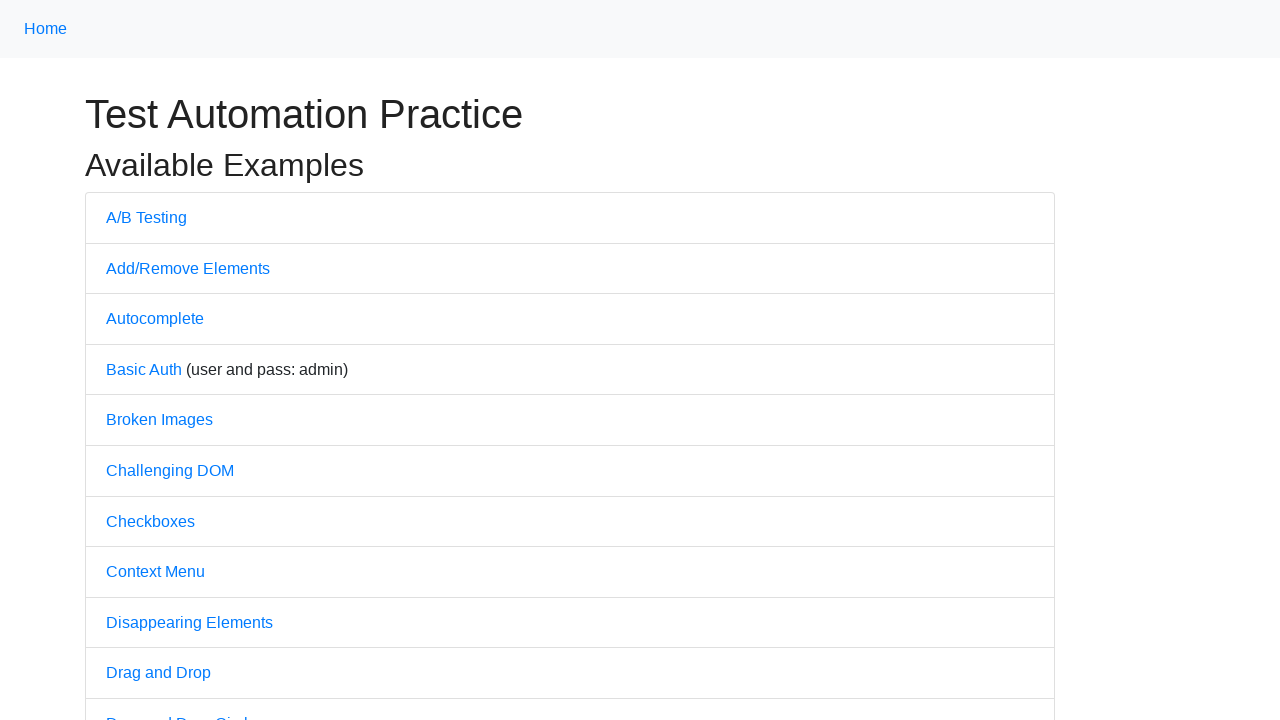

Clicked on Dynamic Loading link at (168, 361) on text=Dynamic Loading
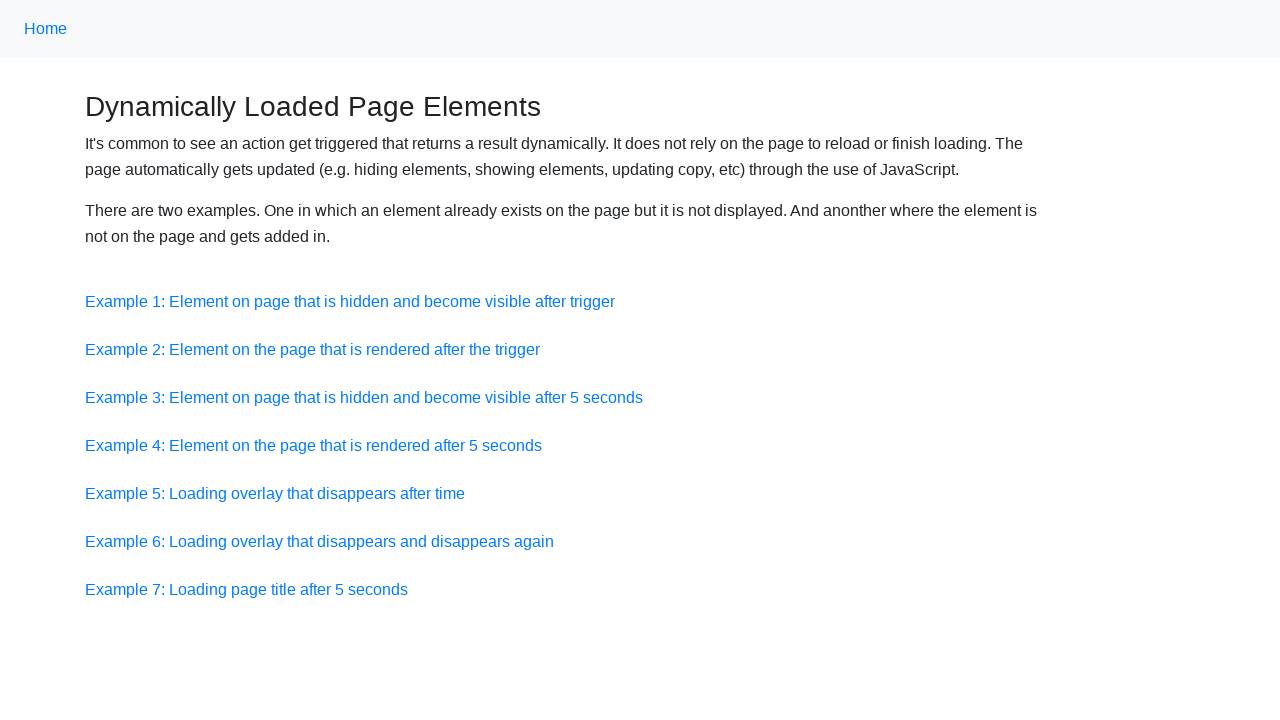

Clicked on the first example link at (350, 301) on (//div[@class='example']//a)[1]
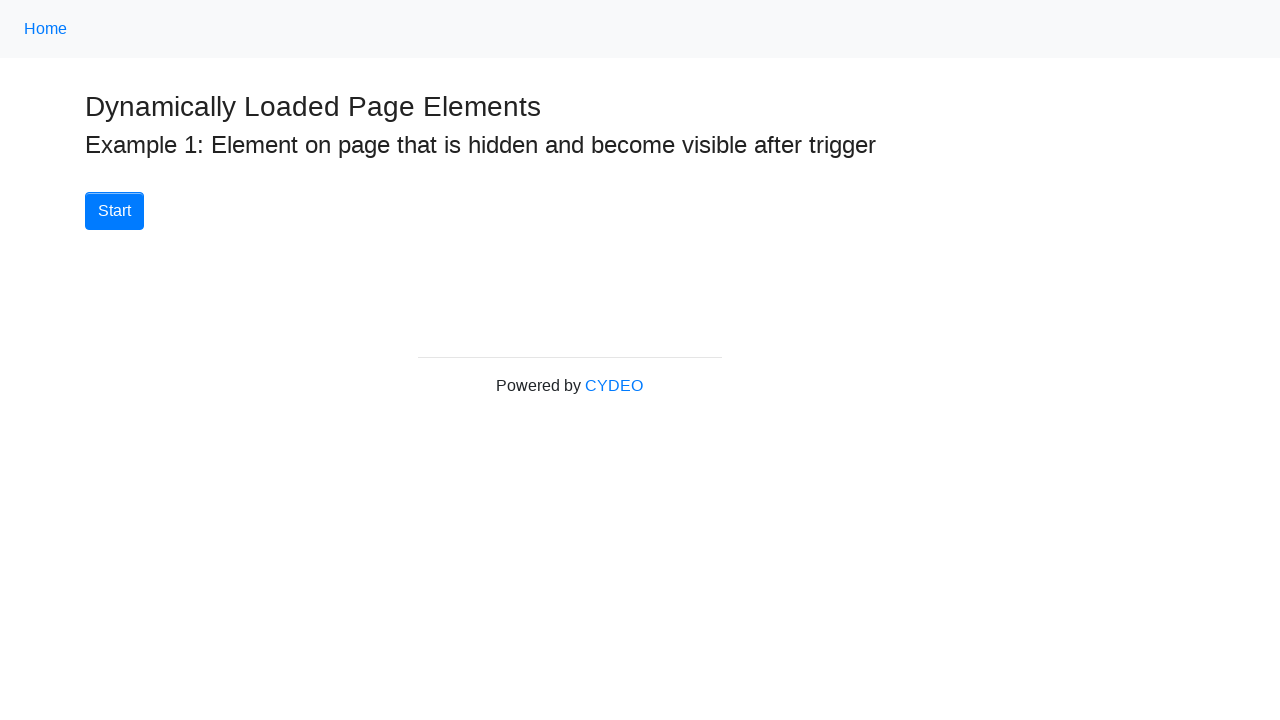

Clicked Start button to trigger dynamic loading at (114, 211) on button:has-text('Start')
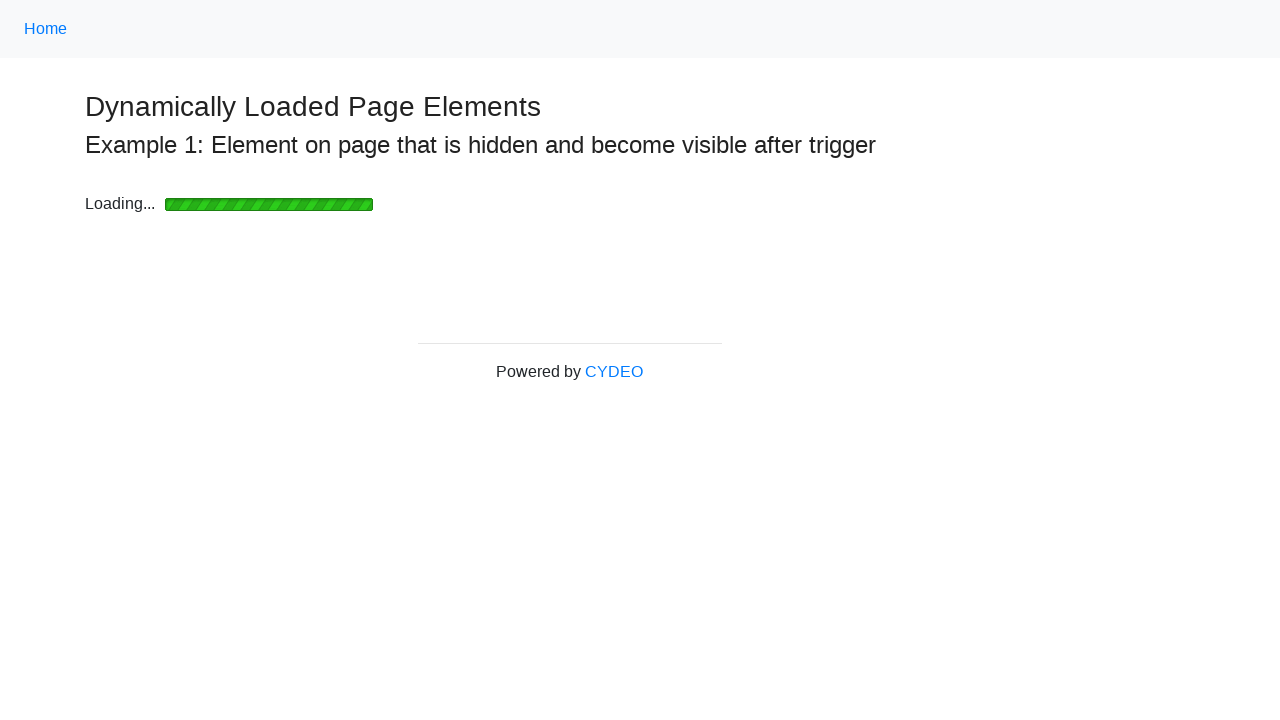

Loading bar disappeared and hidden form became visible
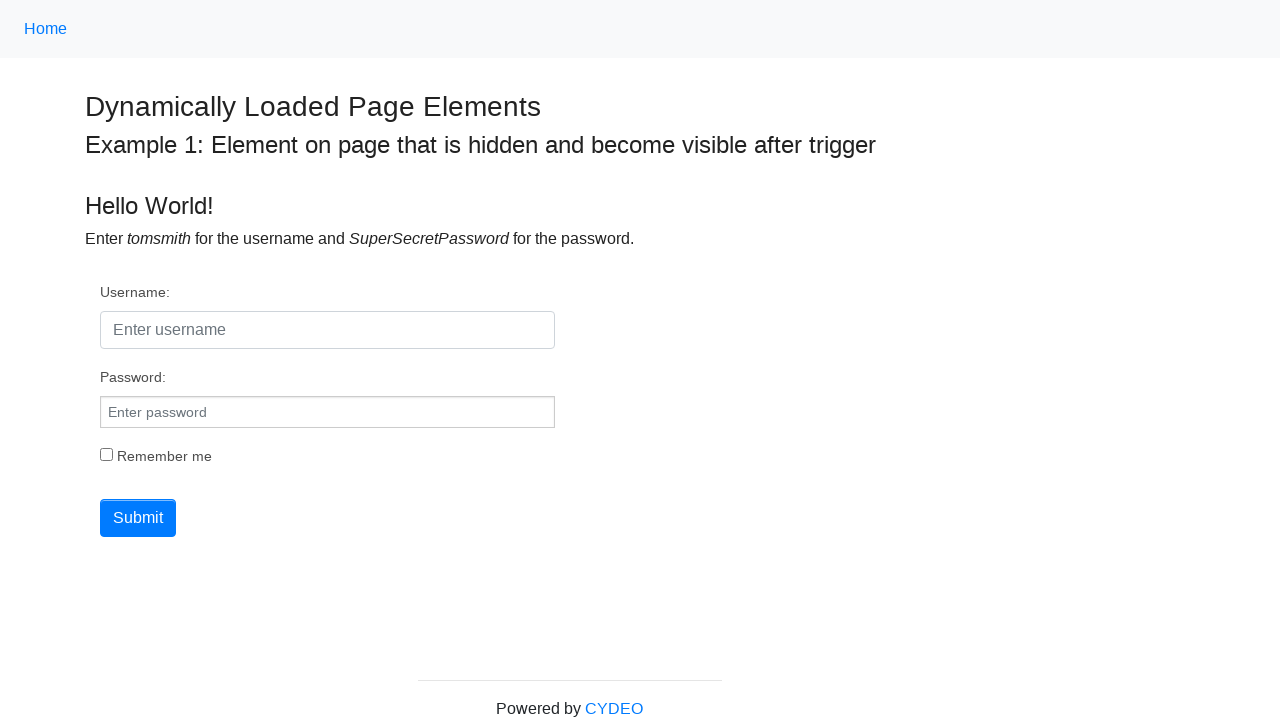

Filled username field with 'admin' on #username
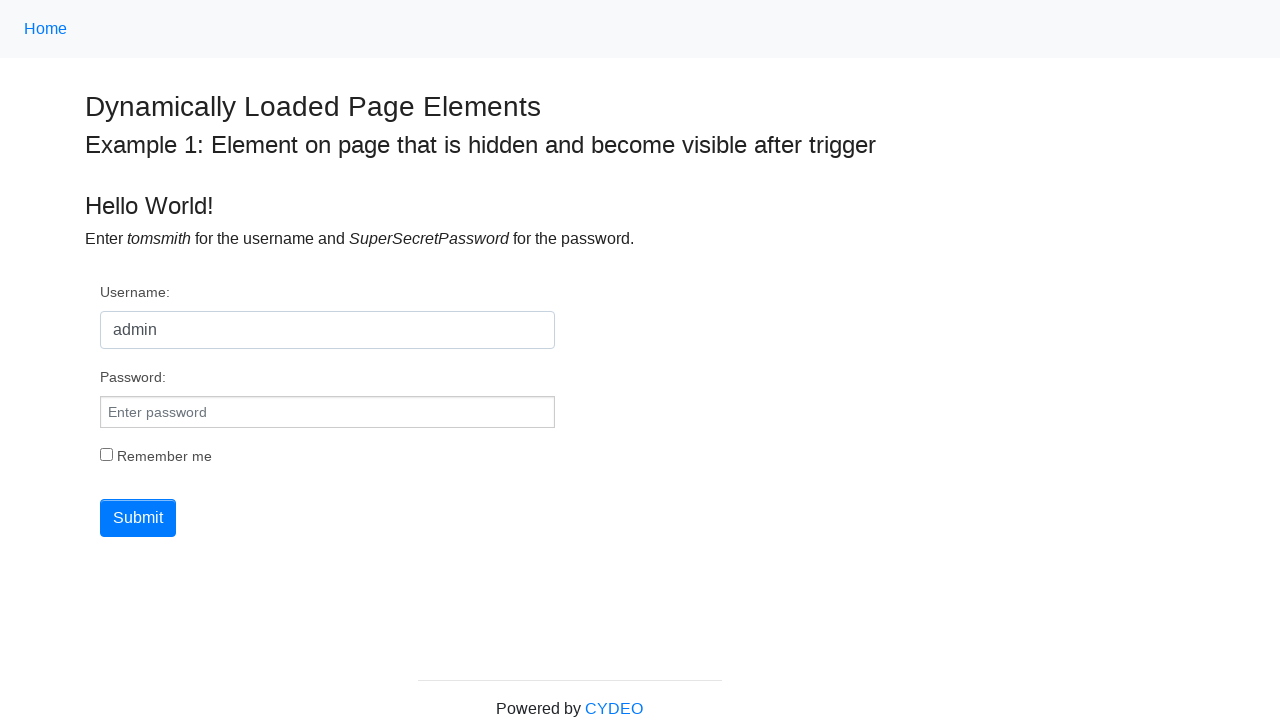

Filled password field with 'admin' on #pwd
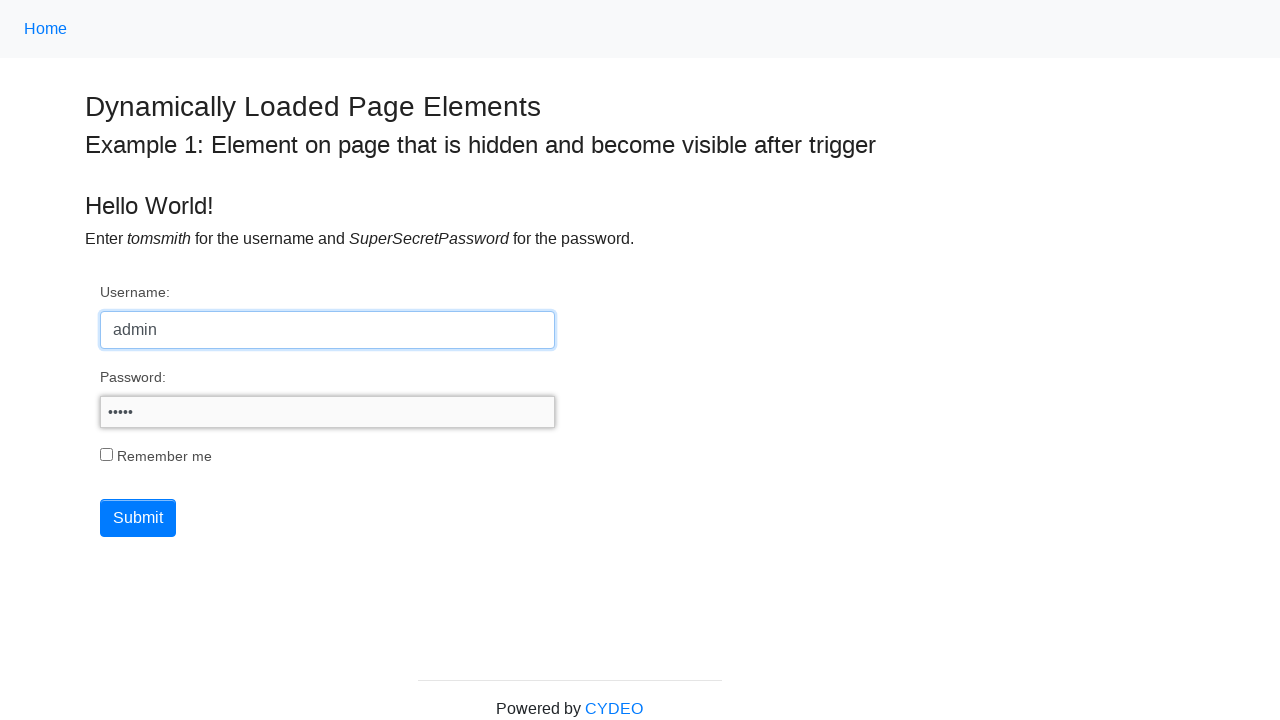

Clicked Submit button to submit the form at (138, 518) on button:has-text('Submit')
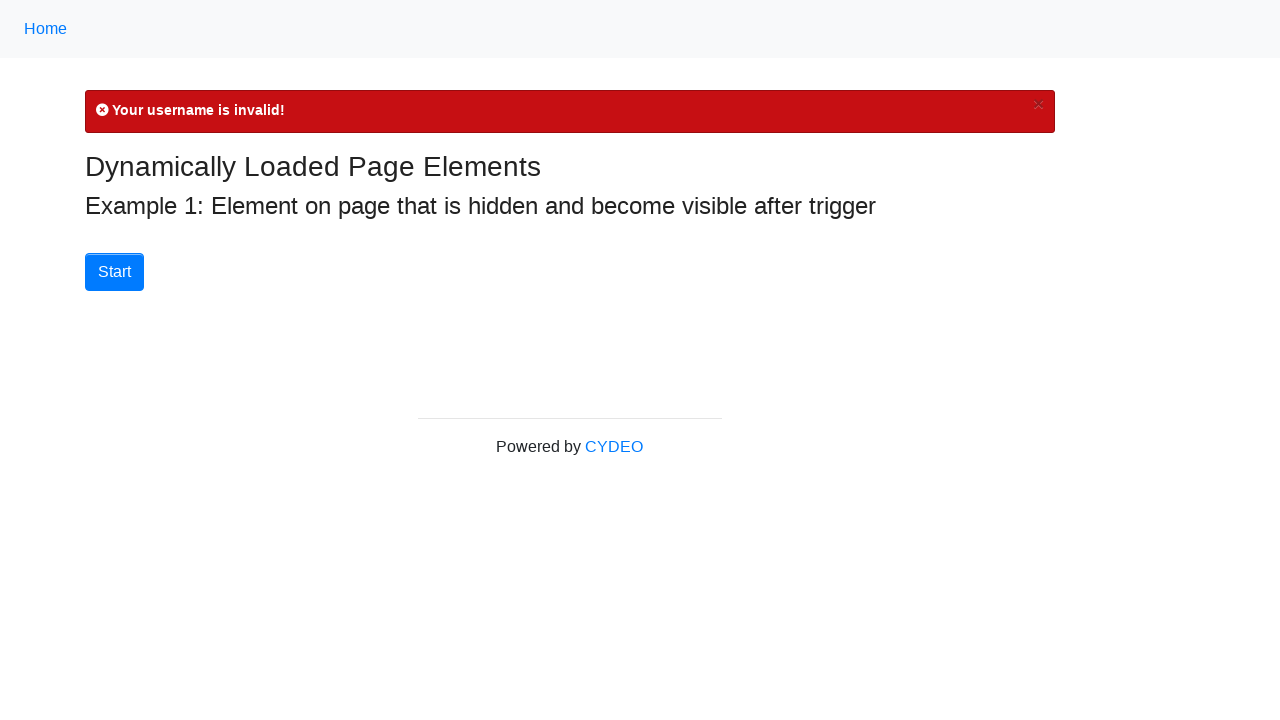

Error message appeared after form submission
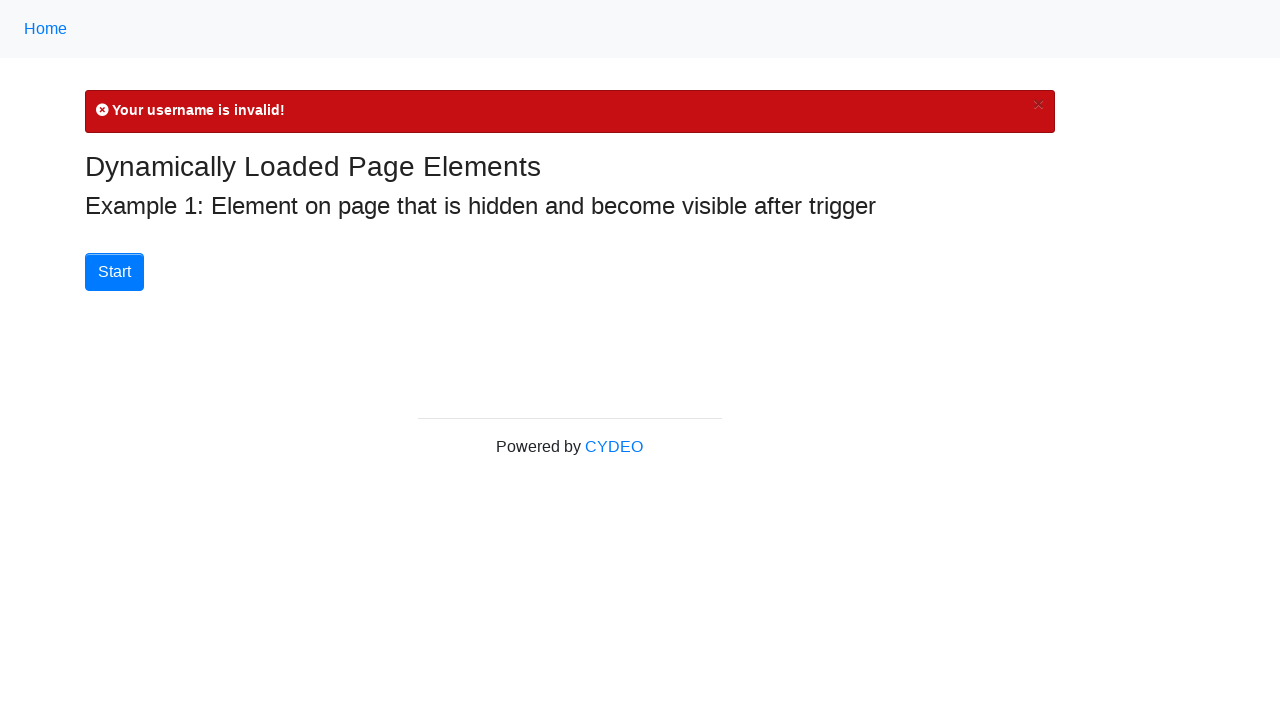

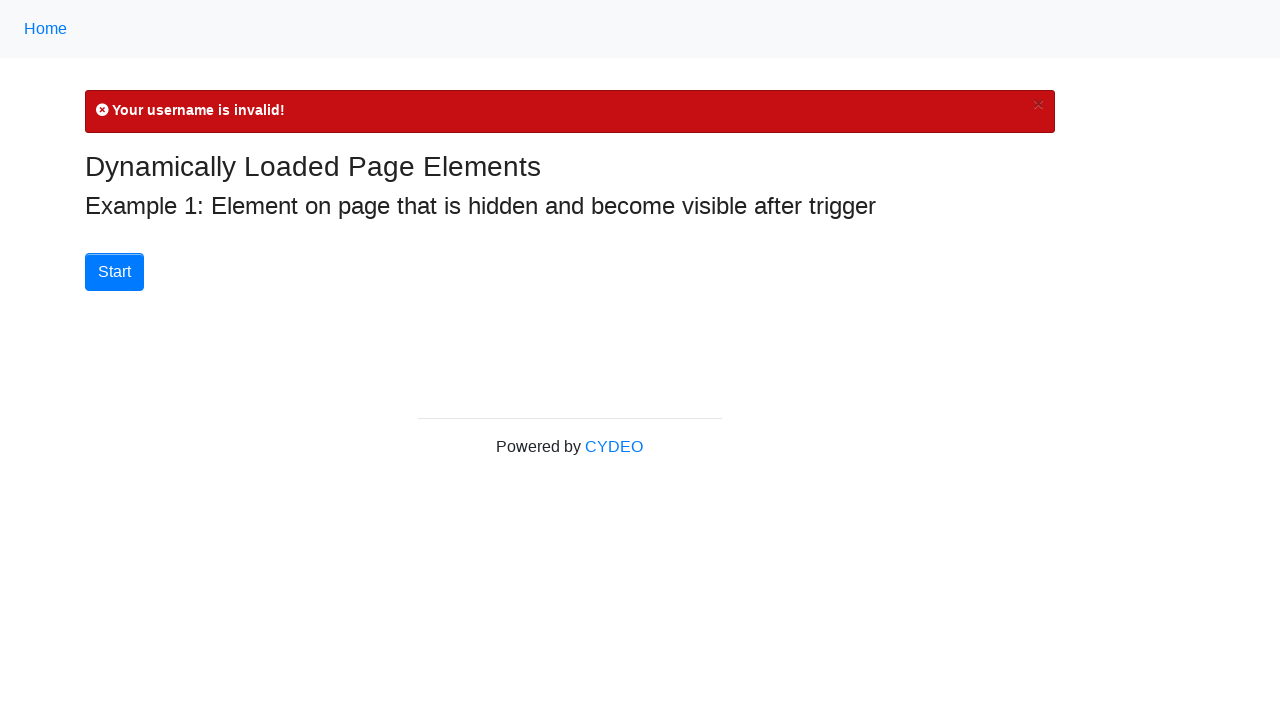